Tests that new todo items are appended to the bottom of the list by creating 3 items and verifying the count

Starting URL: https://demo.playwright.dev/todomvc

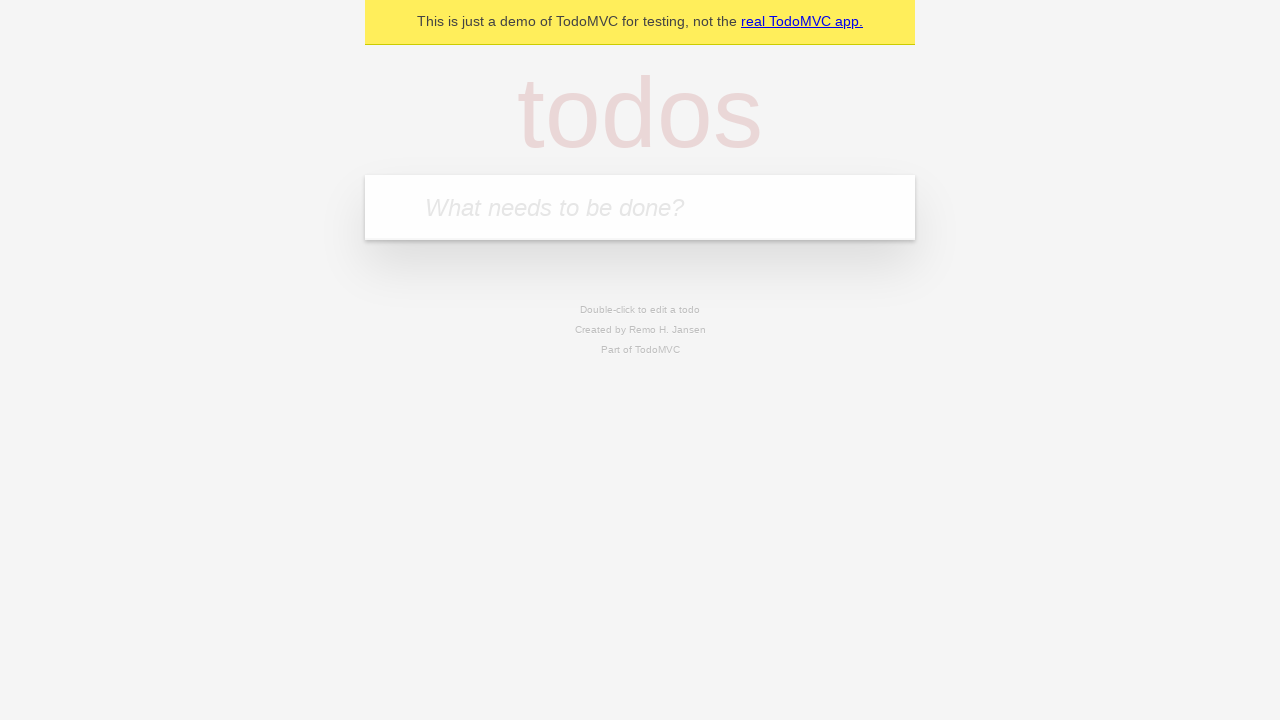

Filled todo input with 'buy some cheese' on internal:attr=[placeholder="What needs to be done?"i]
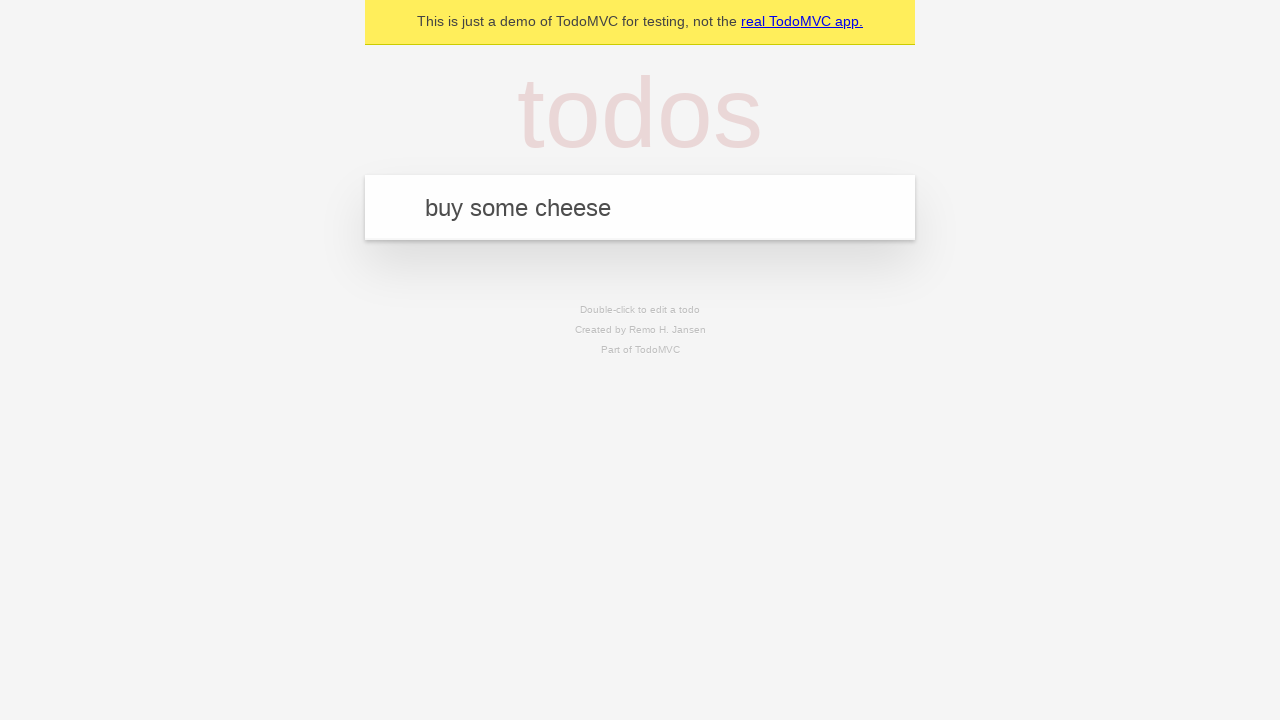

Pressed Enter to create first todo item on internal:attr=[placeholder="What needs to be done?"i]
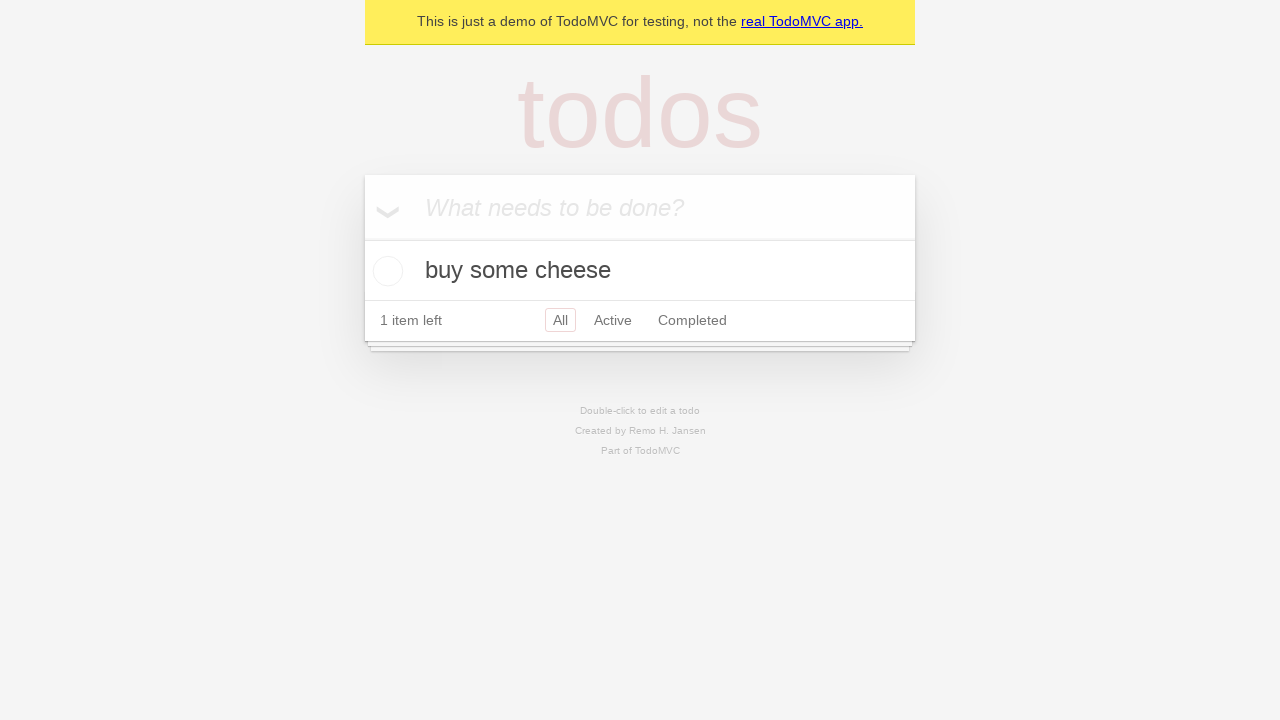

Filled todo input with 'feed the cat' on internal:attr=[placeholder="What needs to be done?"i]
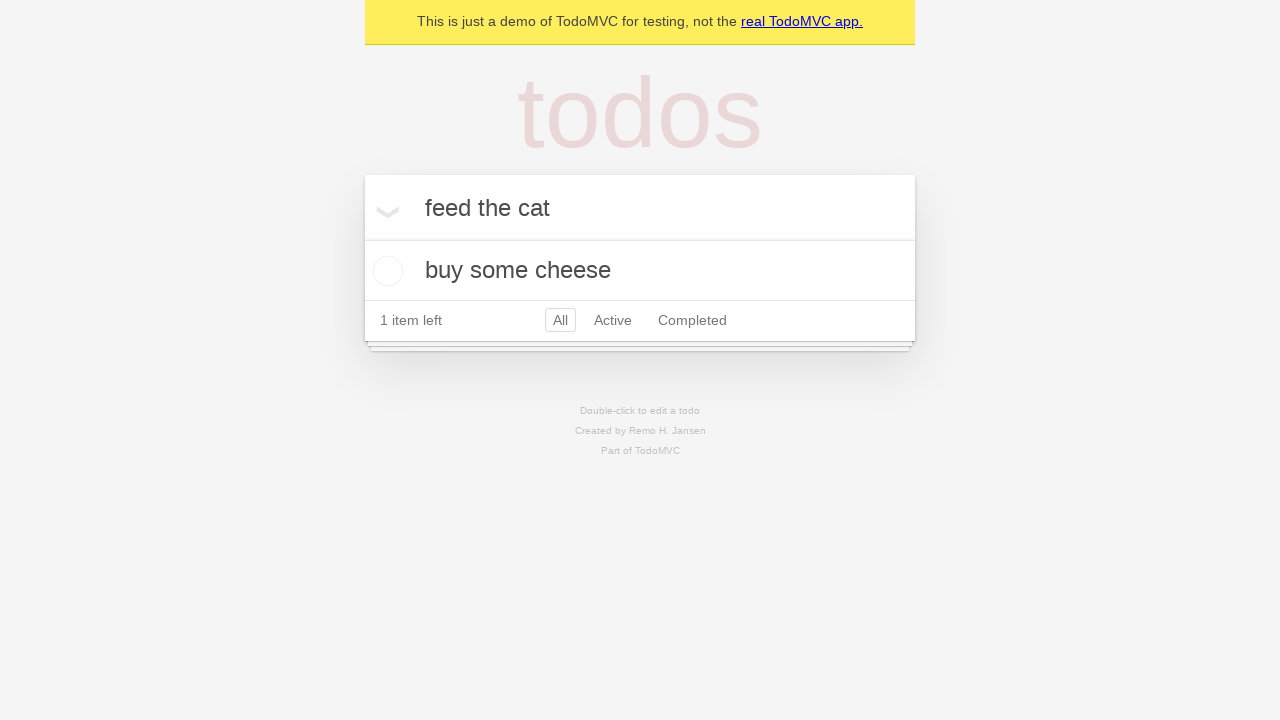

Pressed Enter to create second todo item on internal:attr=[placeholder="What needs to be done?"i]
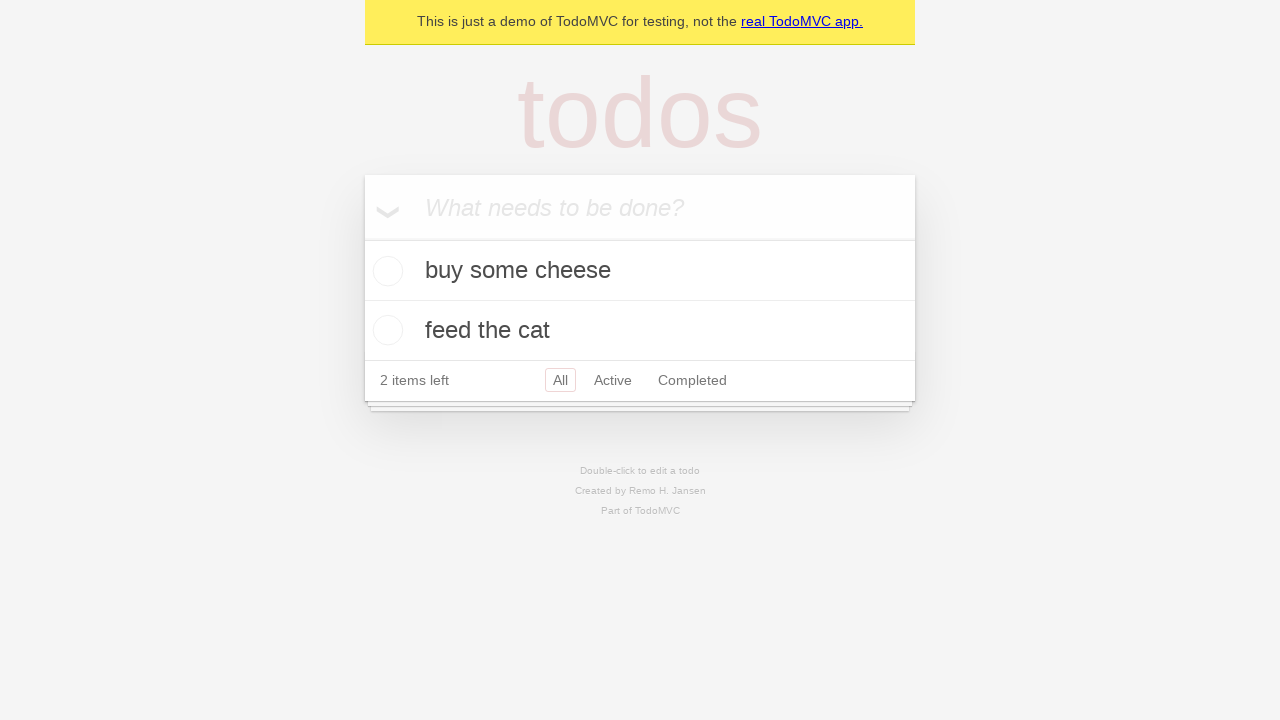

Filled todo input with 'book a doctors appointment' on internal:attr=[placeholder="What needs to be done?"i]
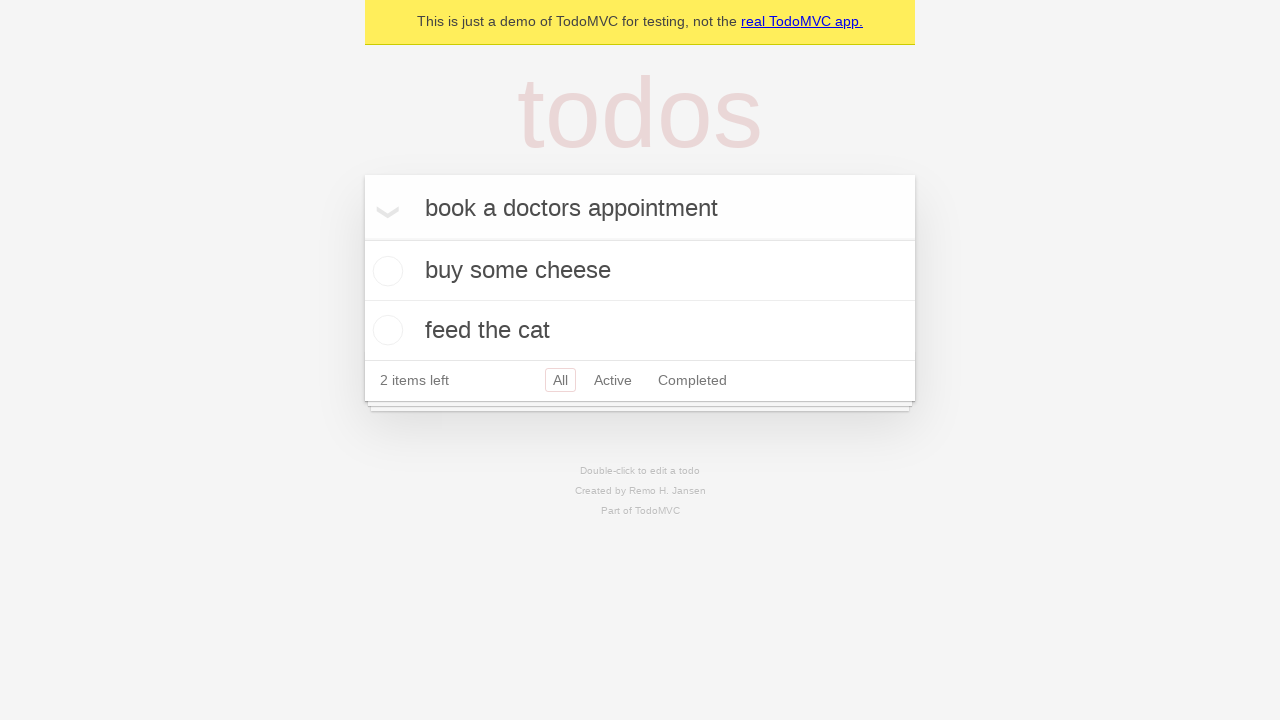

Pressed Enter to create third todo item on internal:attr=[placeholder="What needs to be done?"i]
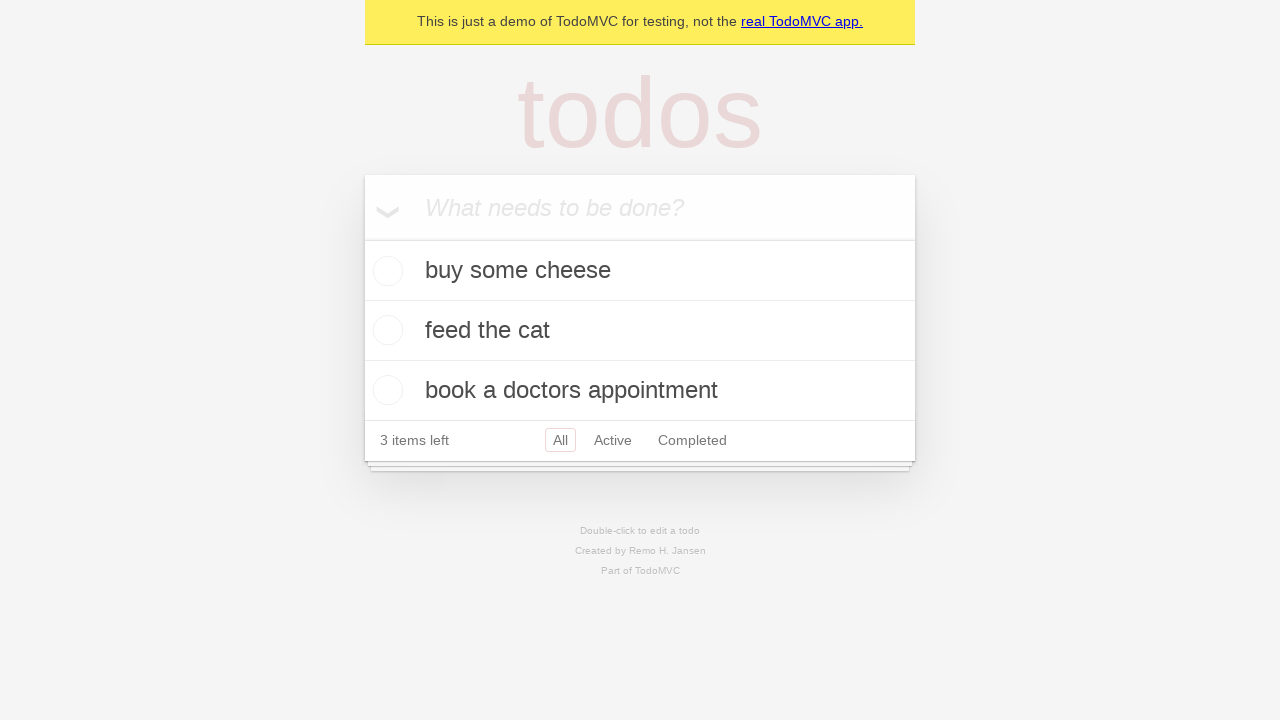

Verified that '3 items left' counter is visible
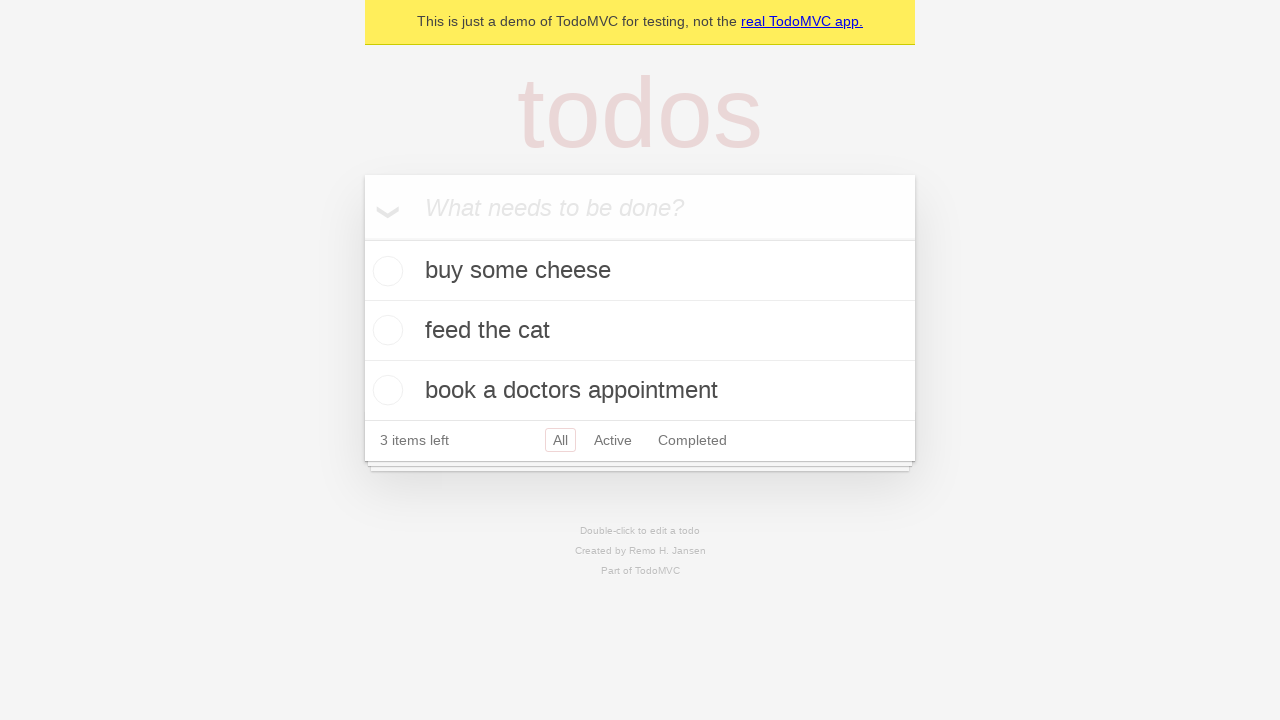

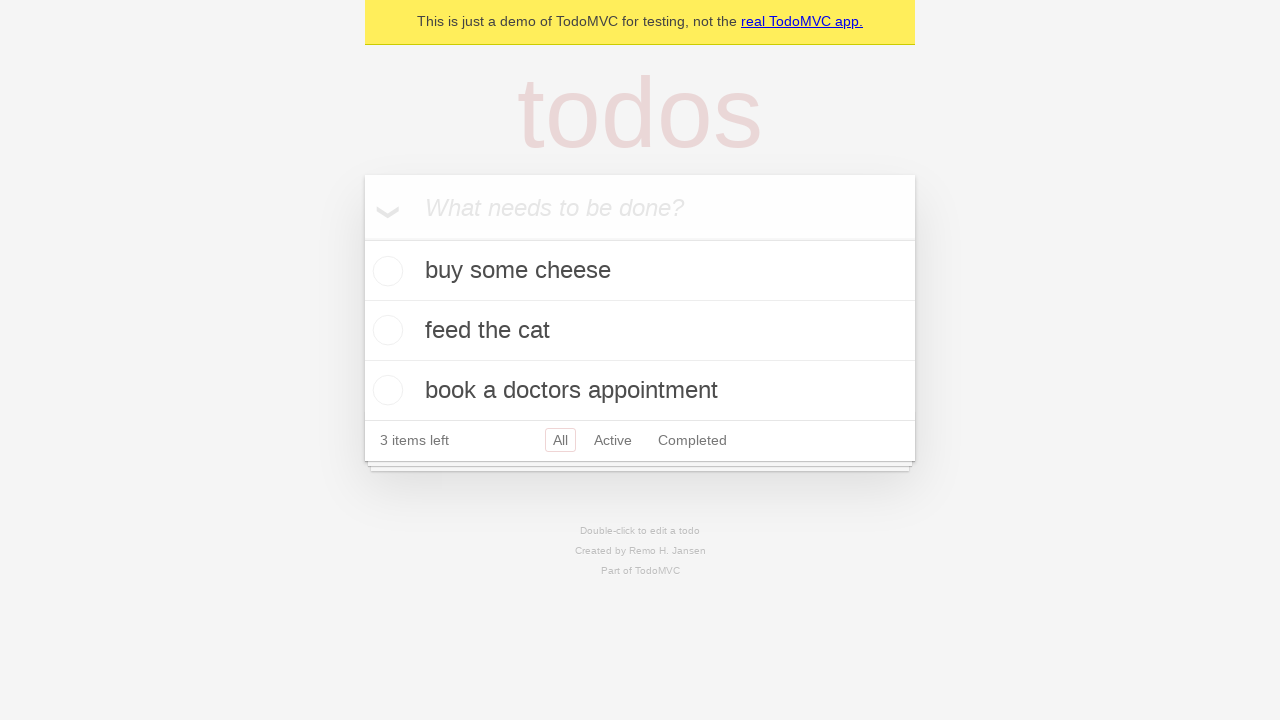